Tests form interaction by selecting dropdown options and clicking a button on an Angular practice form

Starting URL: https://rahulshettyacademy.com/angularpractice/

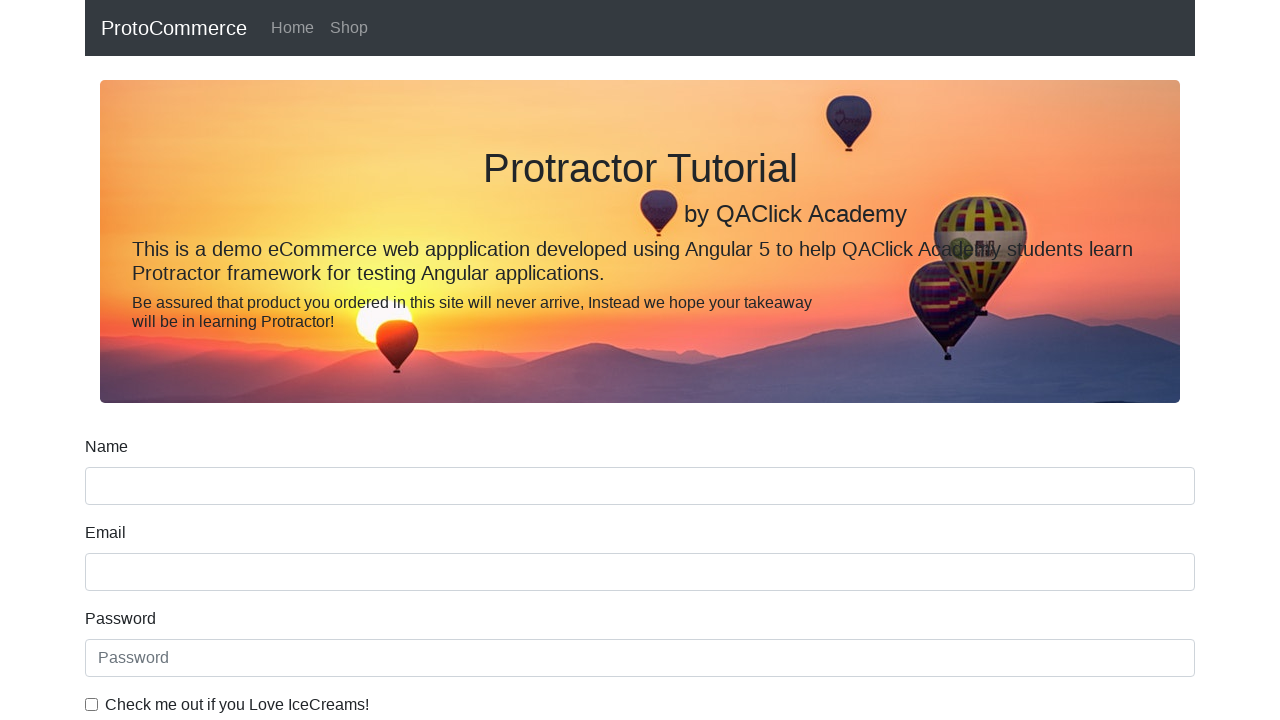

Selected Female option from dropdown by index on #exampleFormControlSelect1
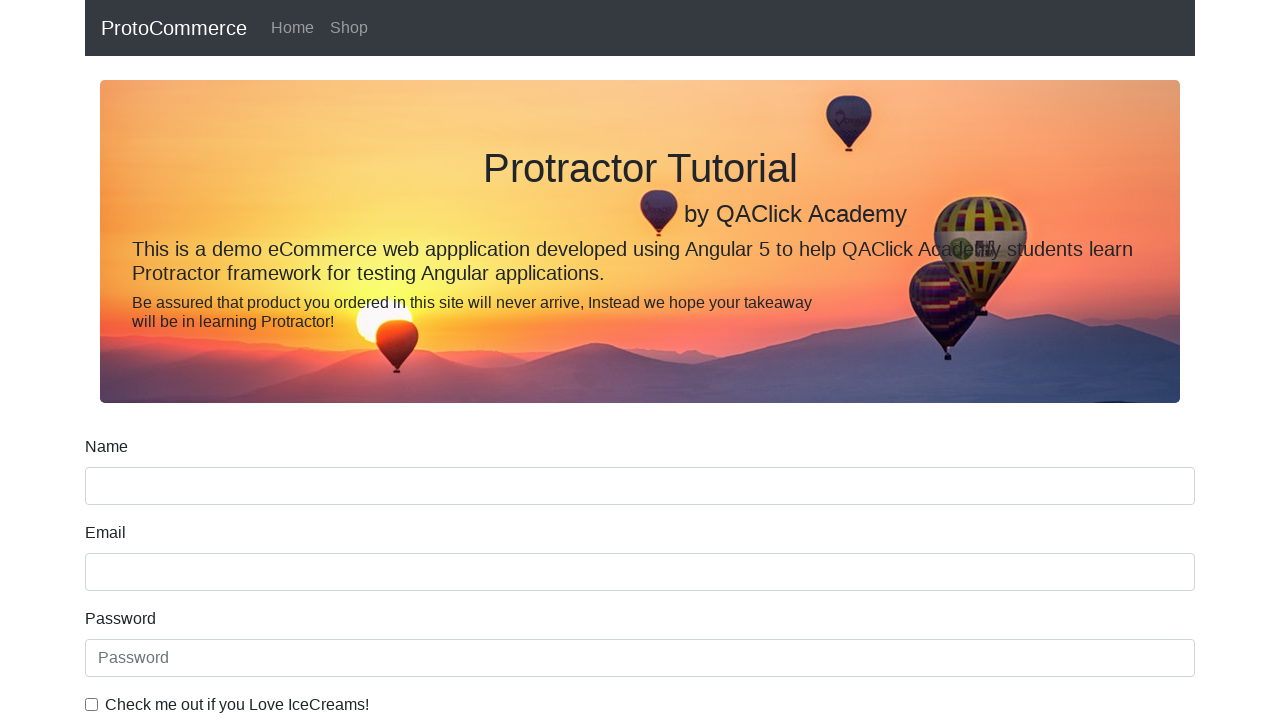

Selected Male option from dropdown by visible text on #exampleFormControlSelect1
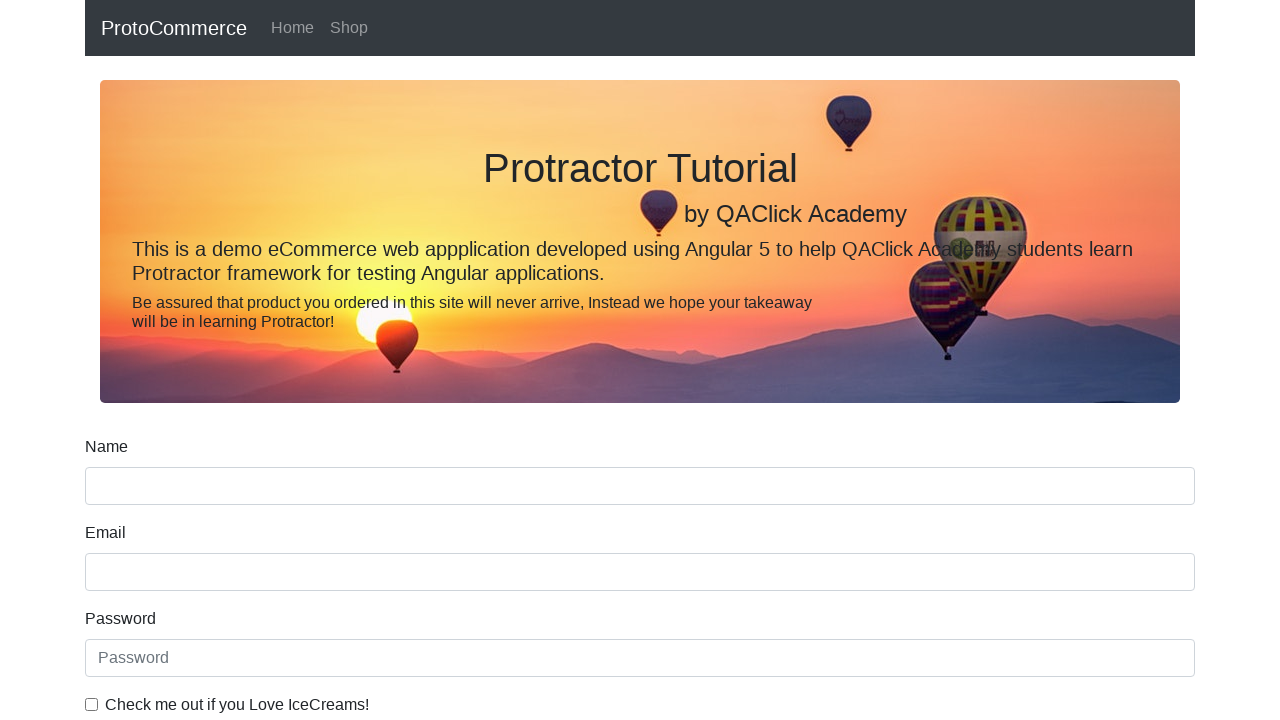

Clicked the submit button on Angular practice form at (123, 491) on .btn
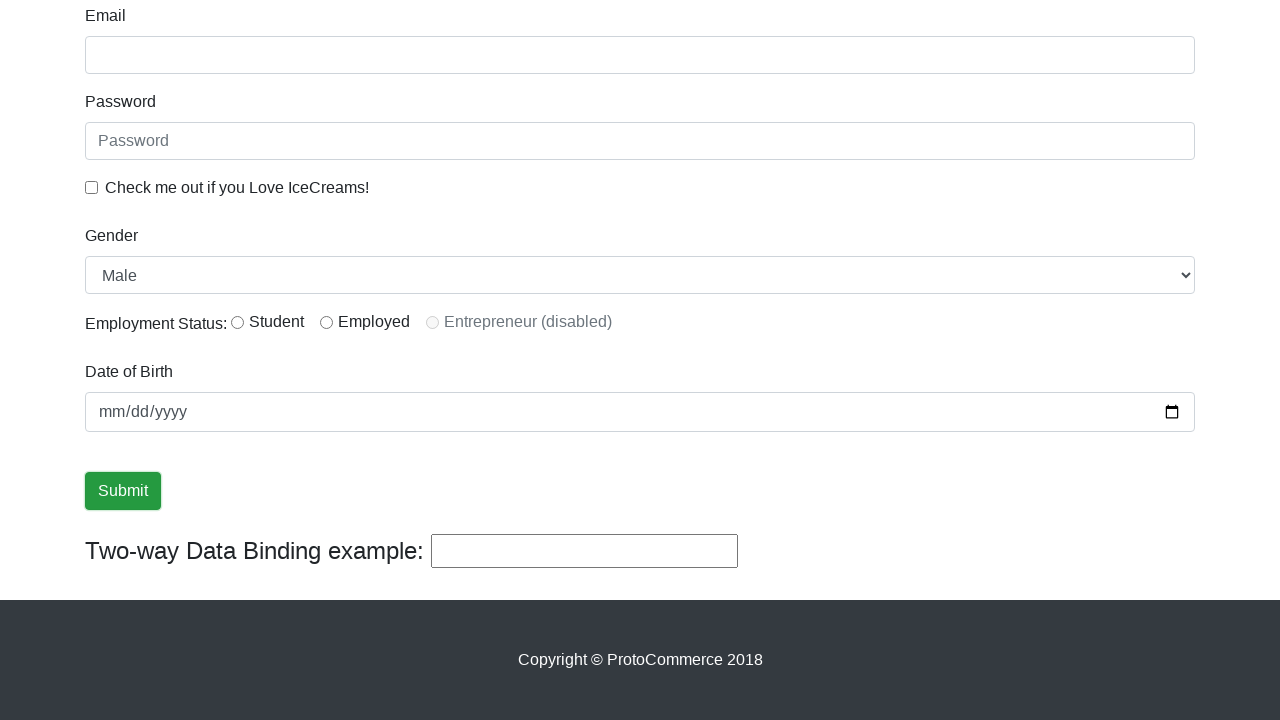

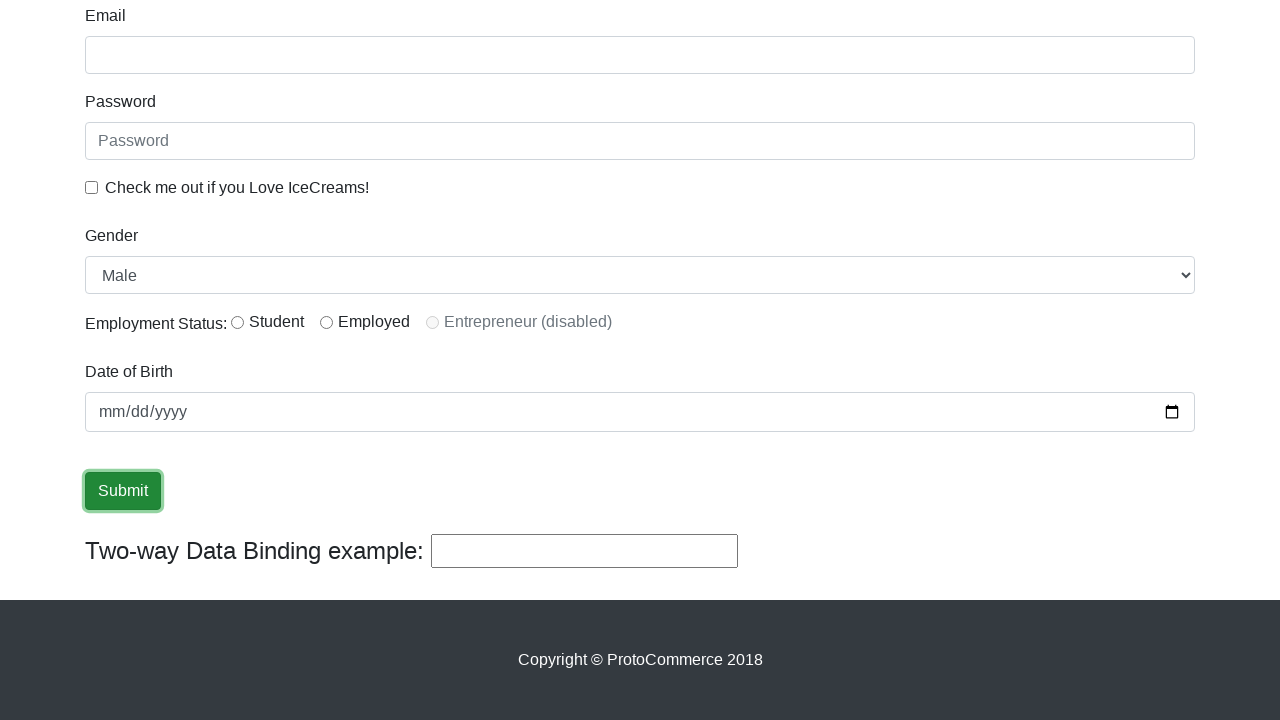